Tests WebAuthn registration flow by filling in a username and clicking the Register button on the webauthn.io demo site, using a virtual authenticator for passwordless authentication testing

Starting URL: https://webauthn.io/

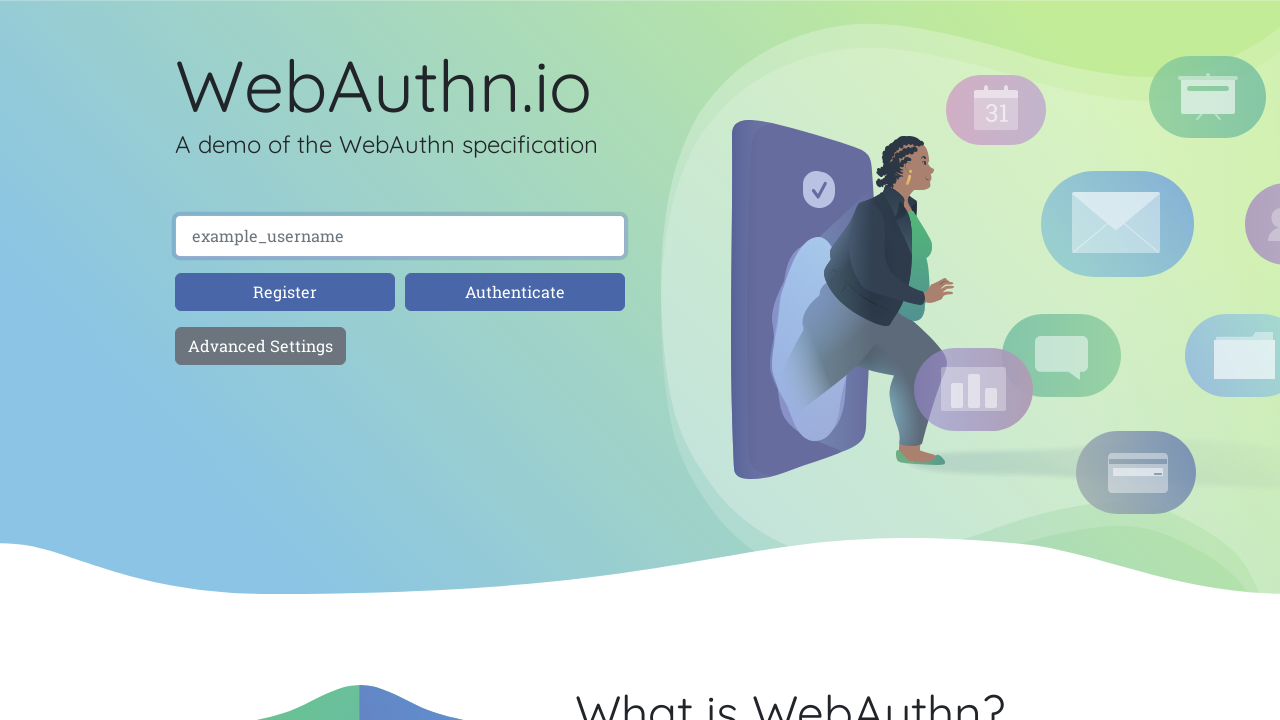

Created CDP session for WebAuthn configuration
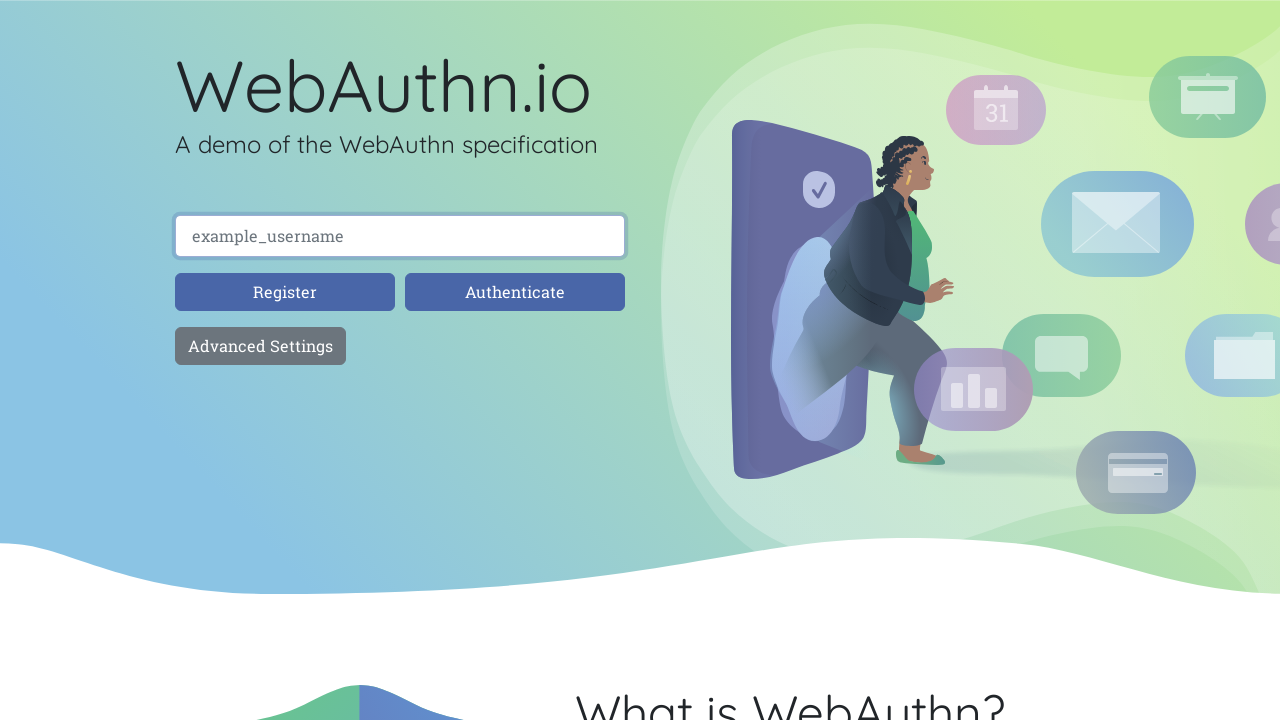

Enabled WebAuthn protocol
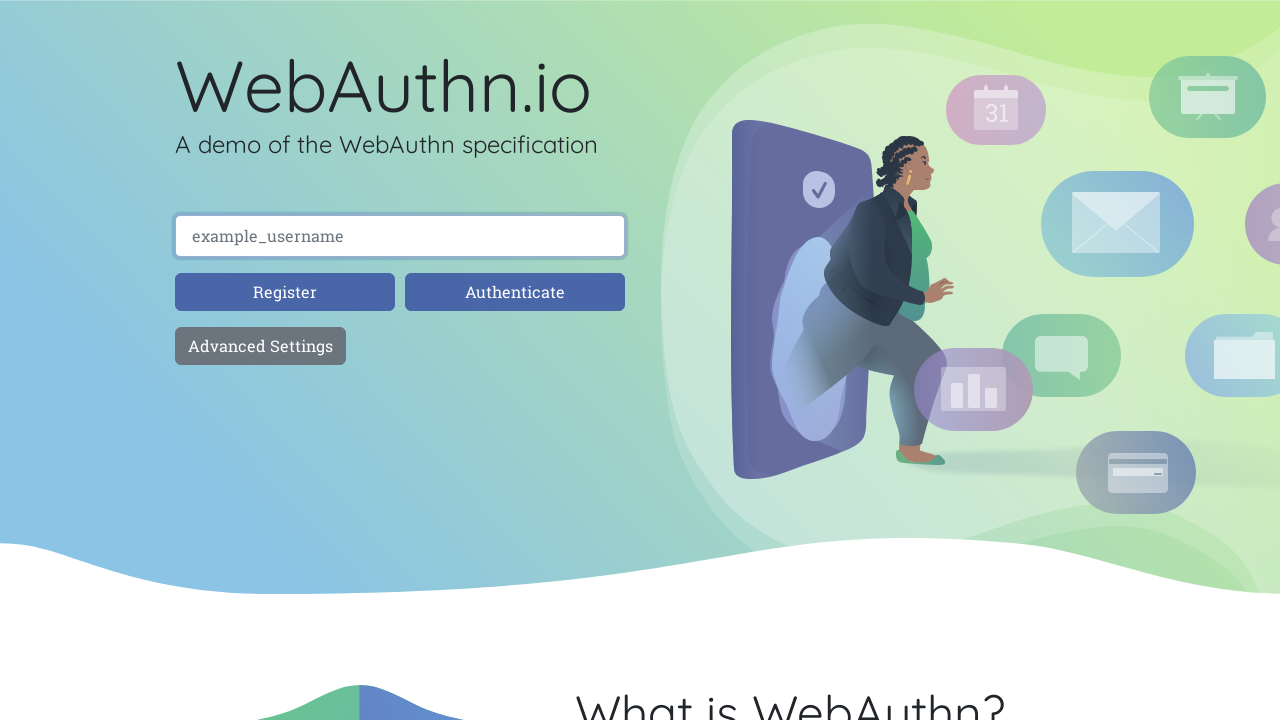

Added virtual authenticator with CTAP2 protocol
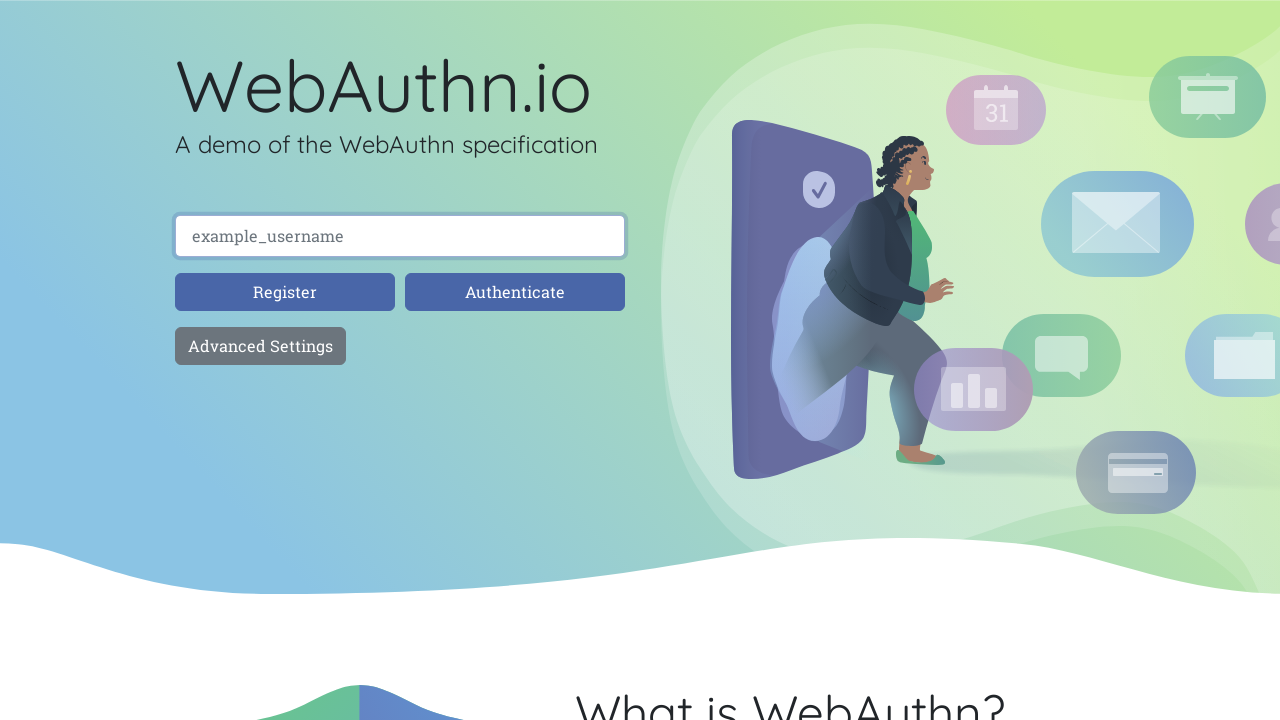

Generated random username: user_q1fxlam
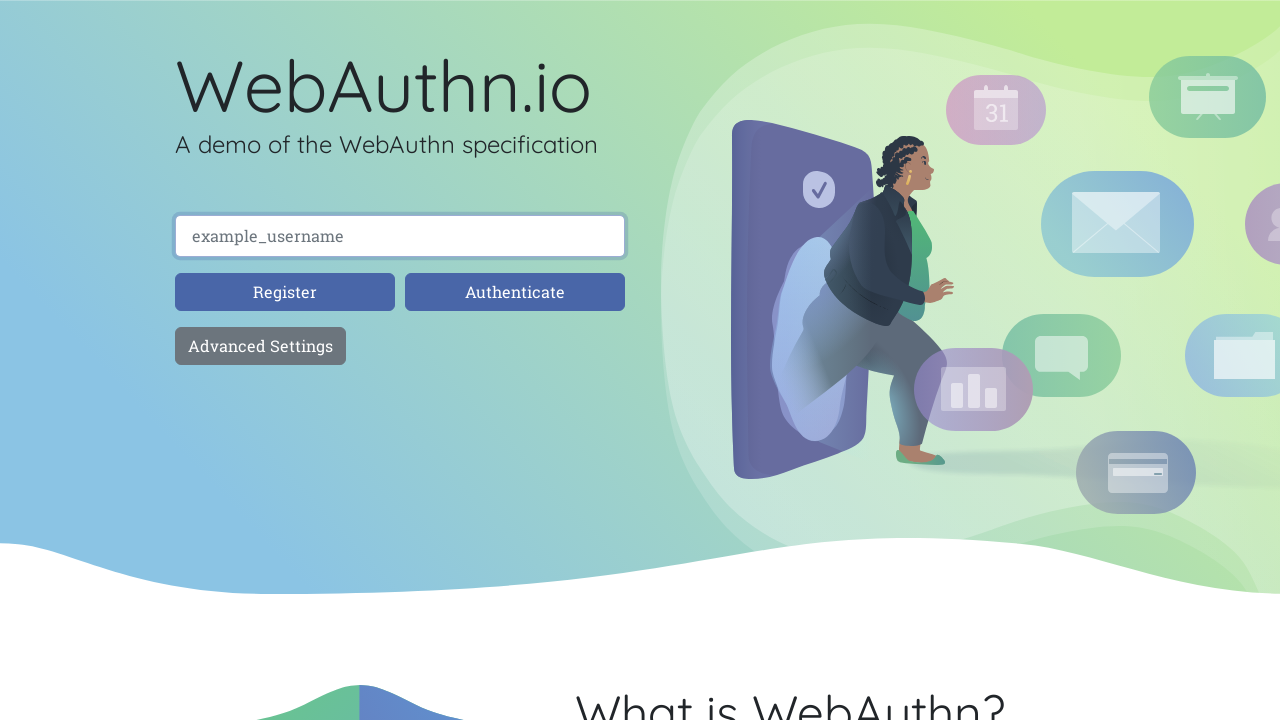

Filled username field with user_q1fxlam on internal:attr=[placeholder="example_username"i]
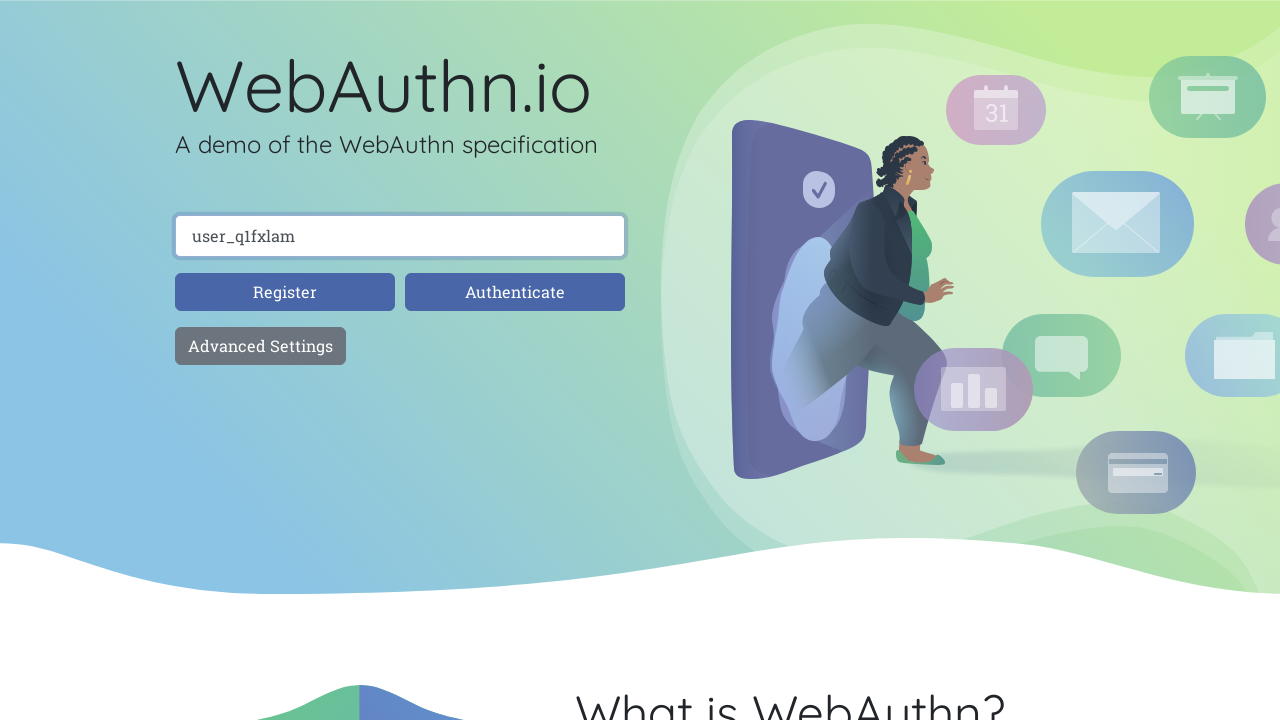

Clicked Register button to initiate WebAuthn registration at (285, 292) on internal:text="Register"s >> internal:and="button"
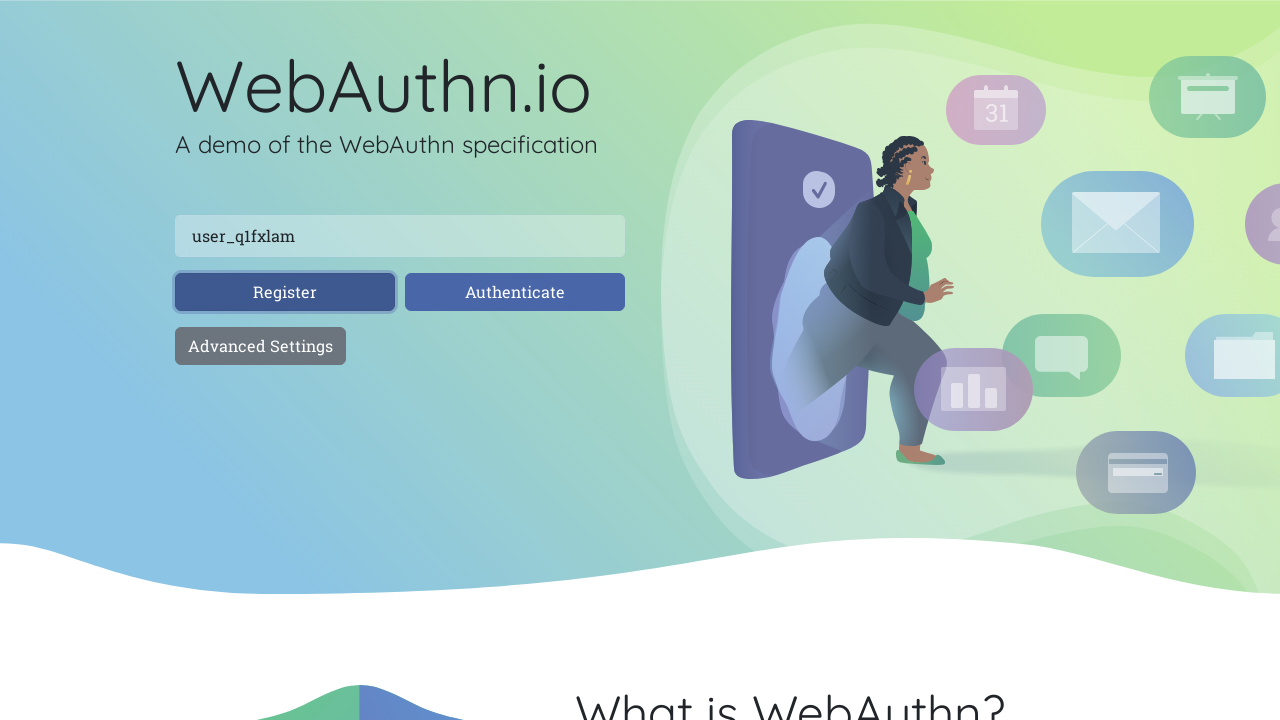

Waited 2 seconds for WebAuthn registration to complete
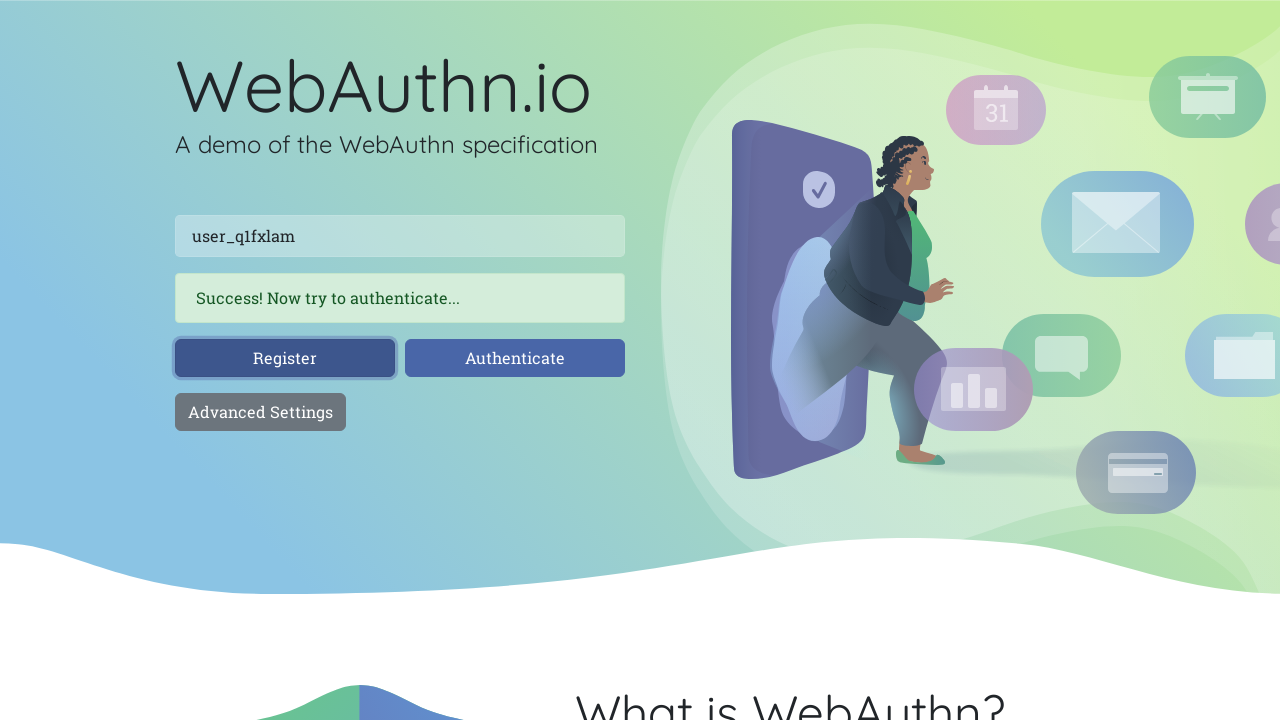

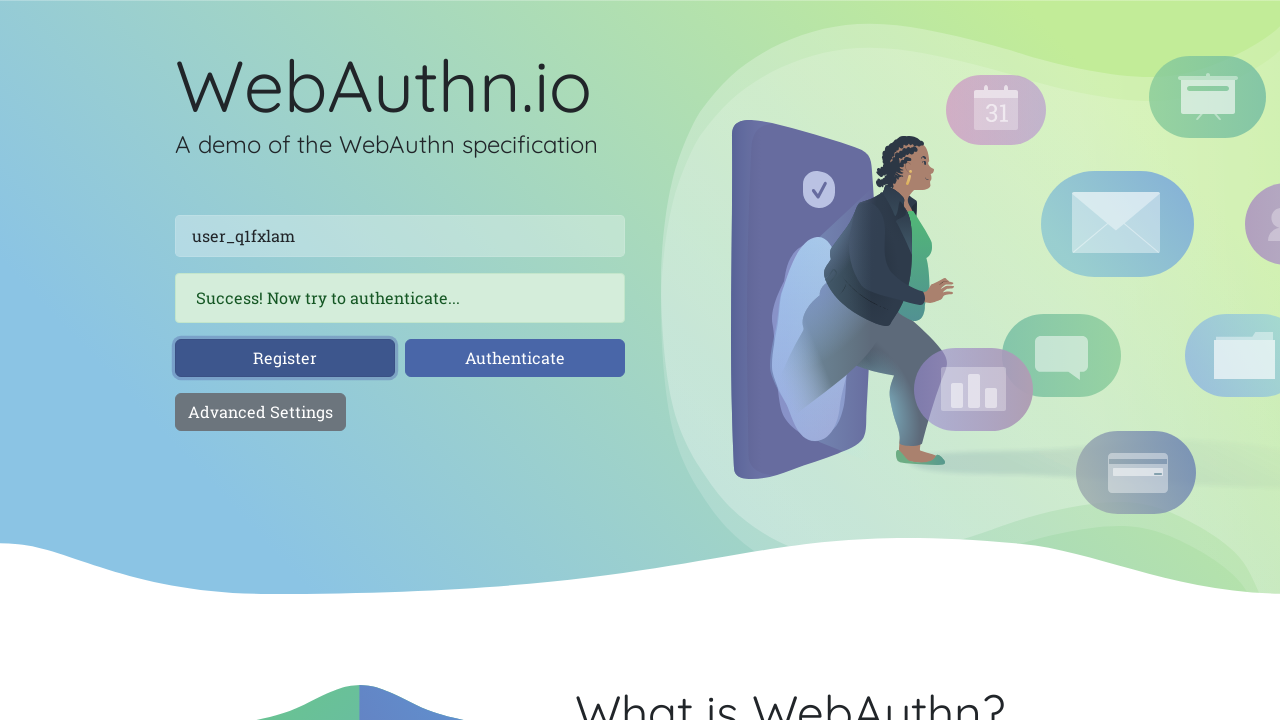